Tests a web form by verifying the page title, filling a text input, clicking submit, and confirming the success message.

Starting URL: https://www.selenium.dev/selenium/web/web-form.html

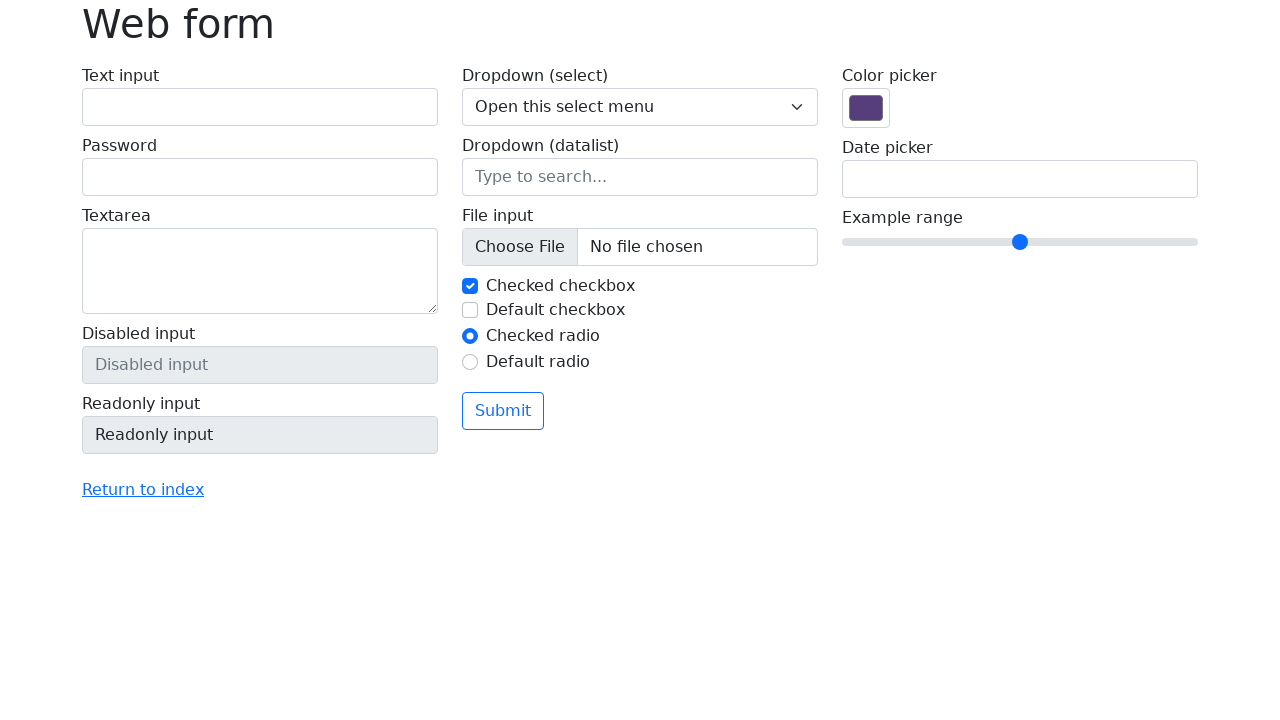

Verified page title is 'Web form'
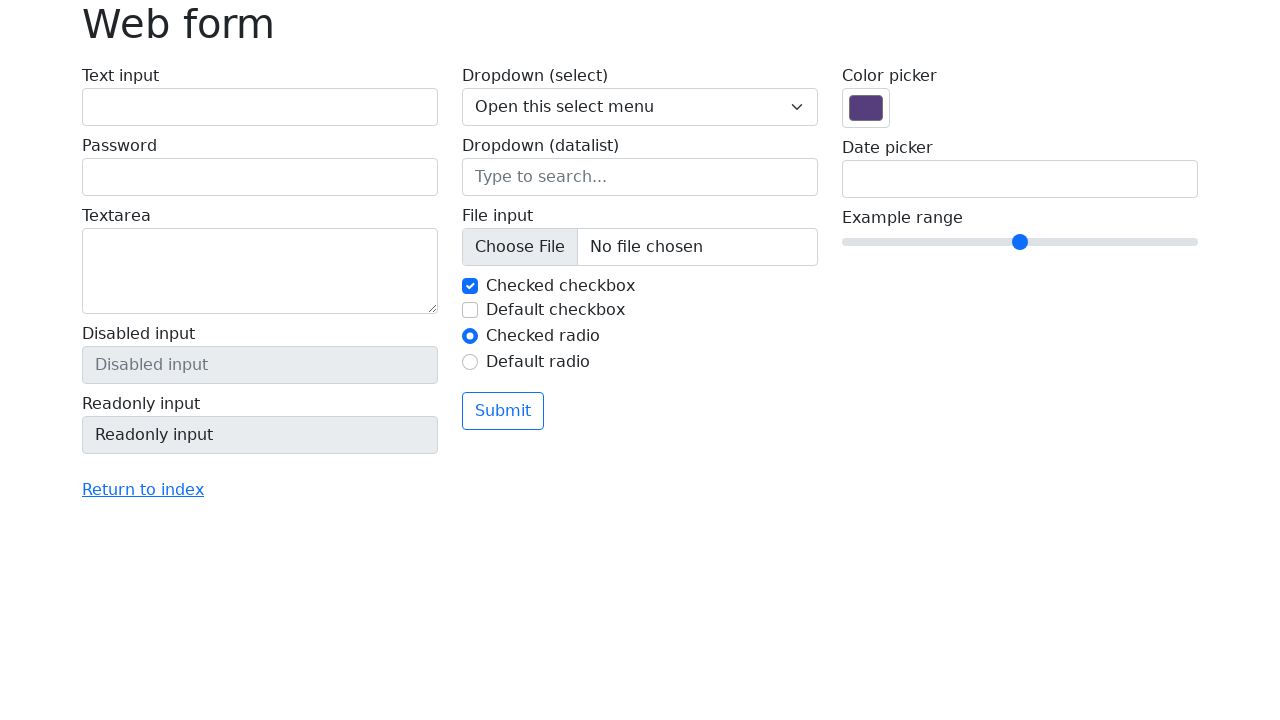

Filled text input with 'Selenium' on input[name='my-text']
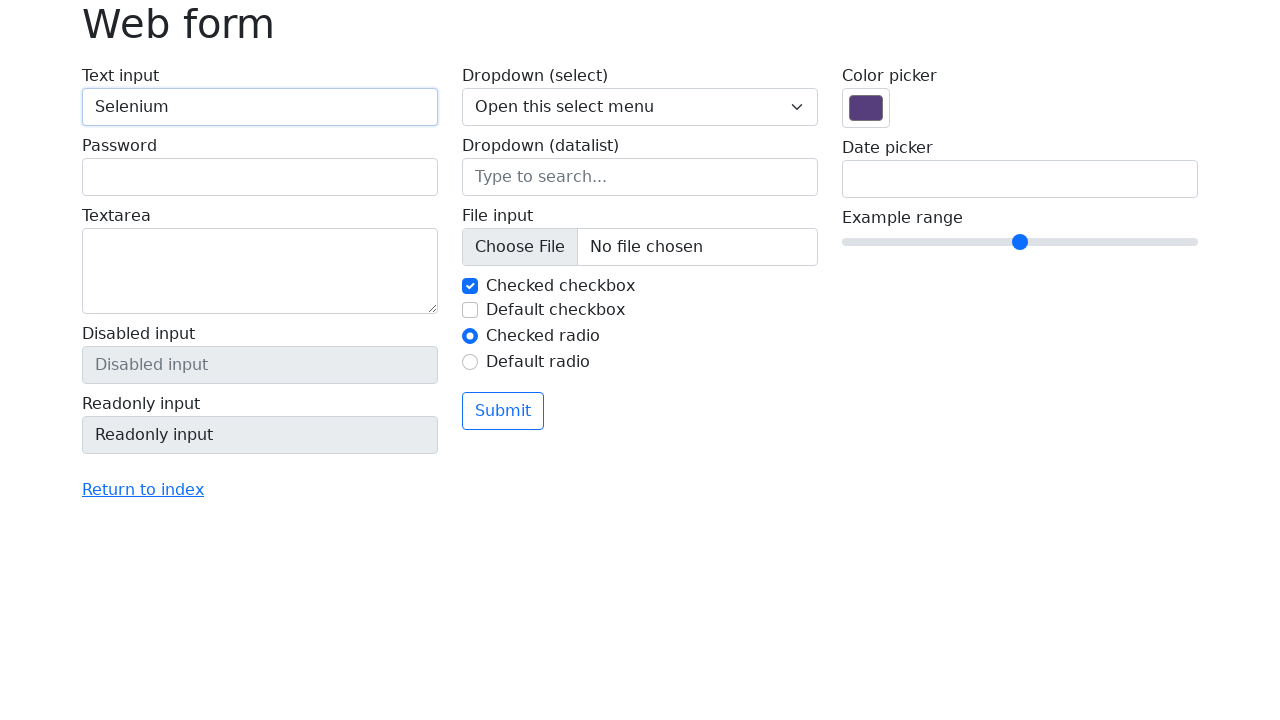

Clicked submit button at (503, 411) on button
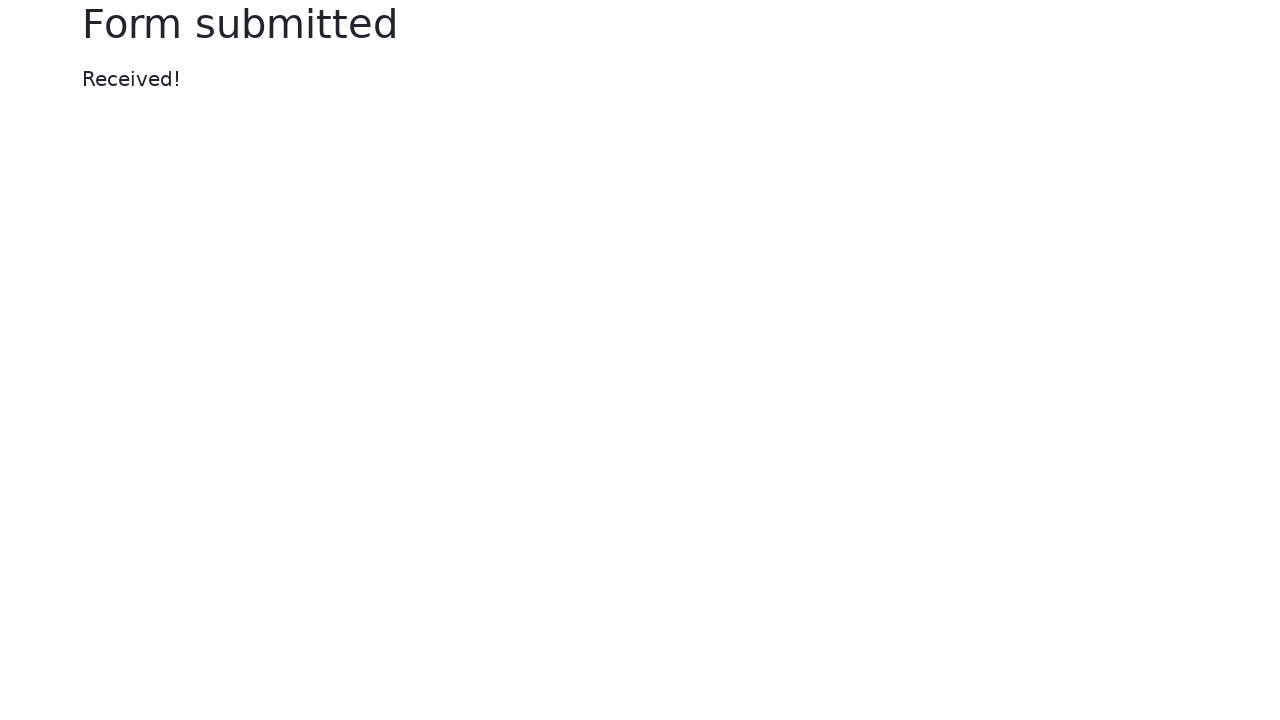

Success message element appeared
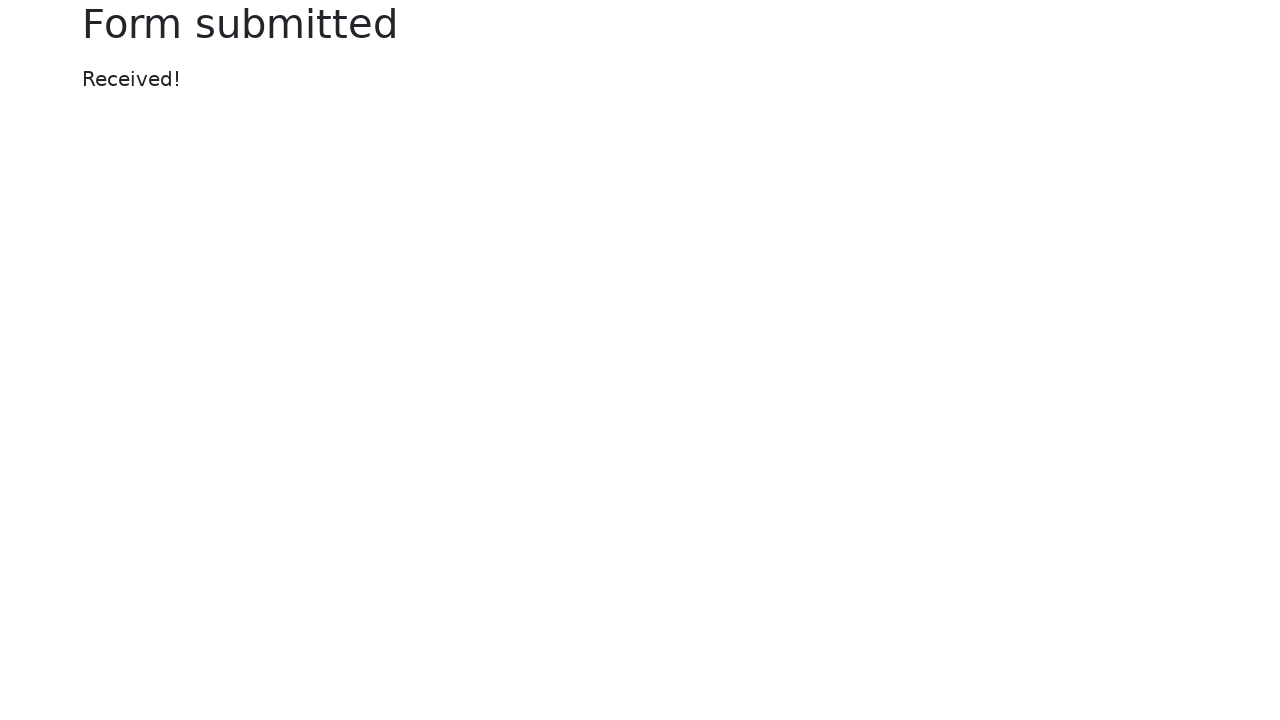

Retrieved success message text
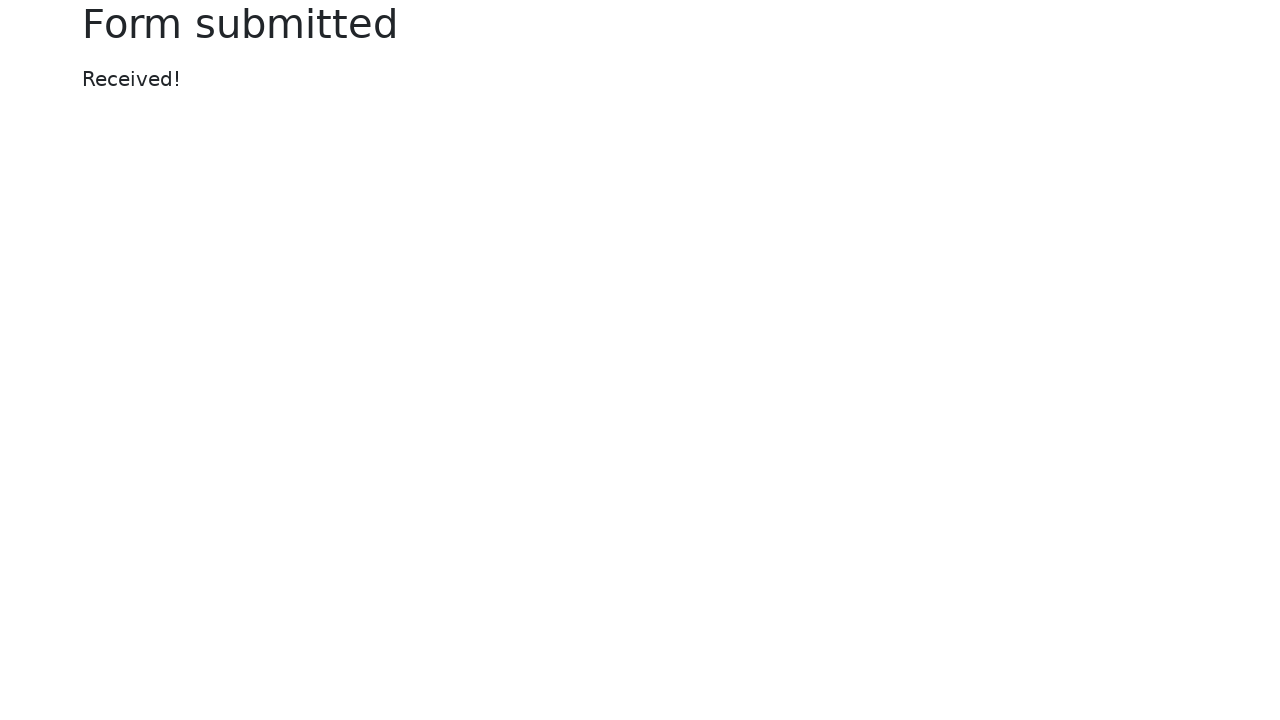

Verified success message is 'Received!'
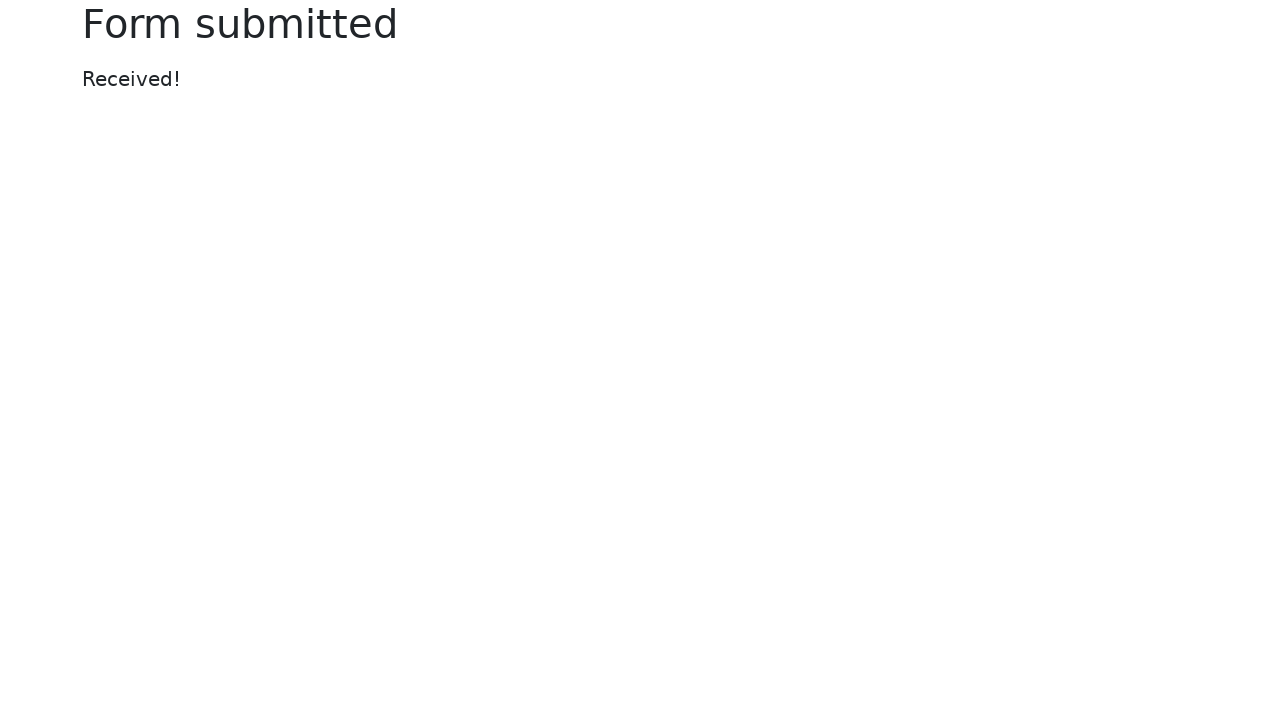

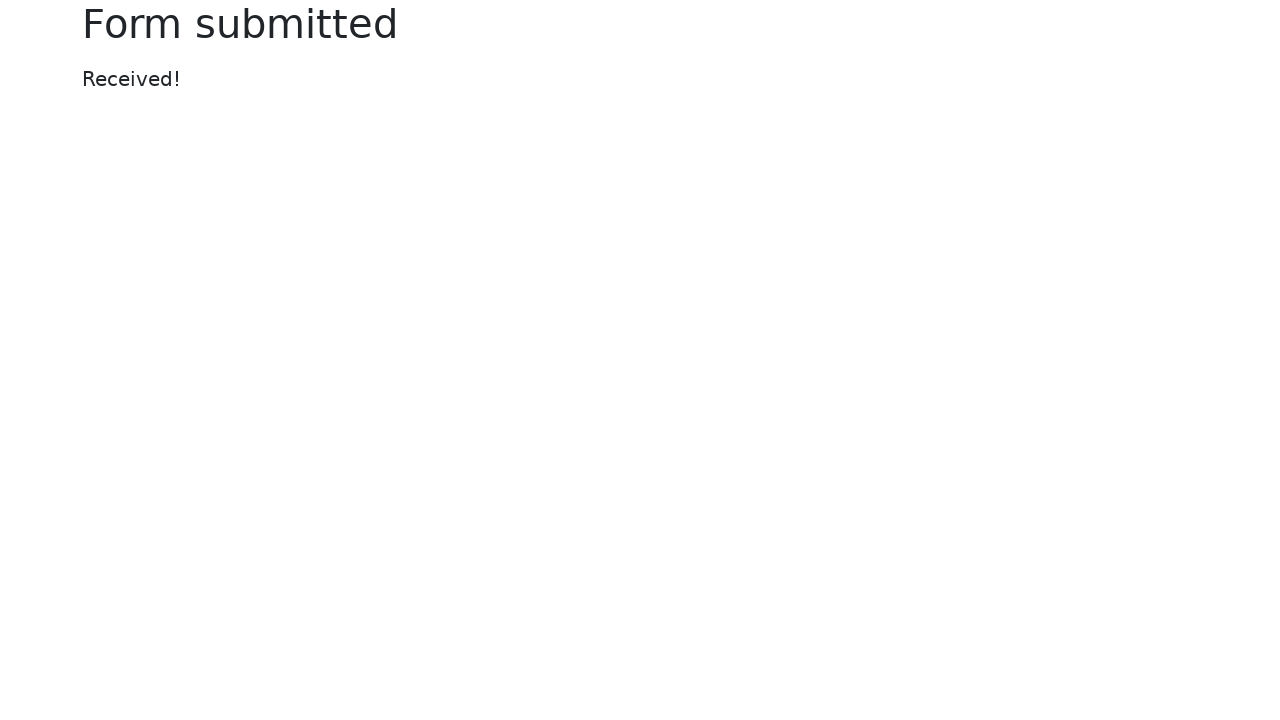